Tests drag and drop functionality by dragging an element to different drop zones

Starting URL: http://sahitest.com/demo/dragDropMooTools.htm

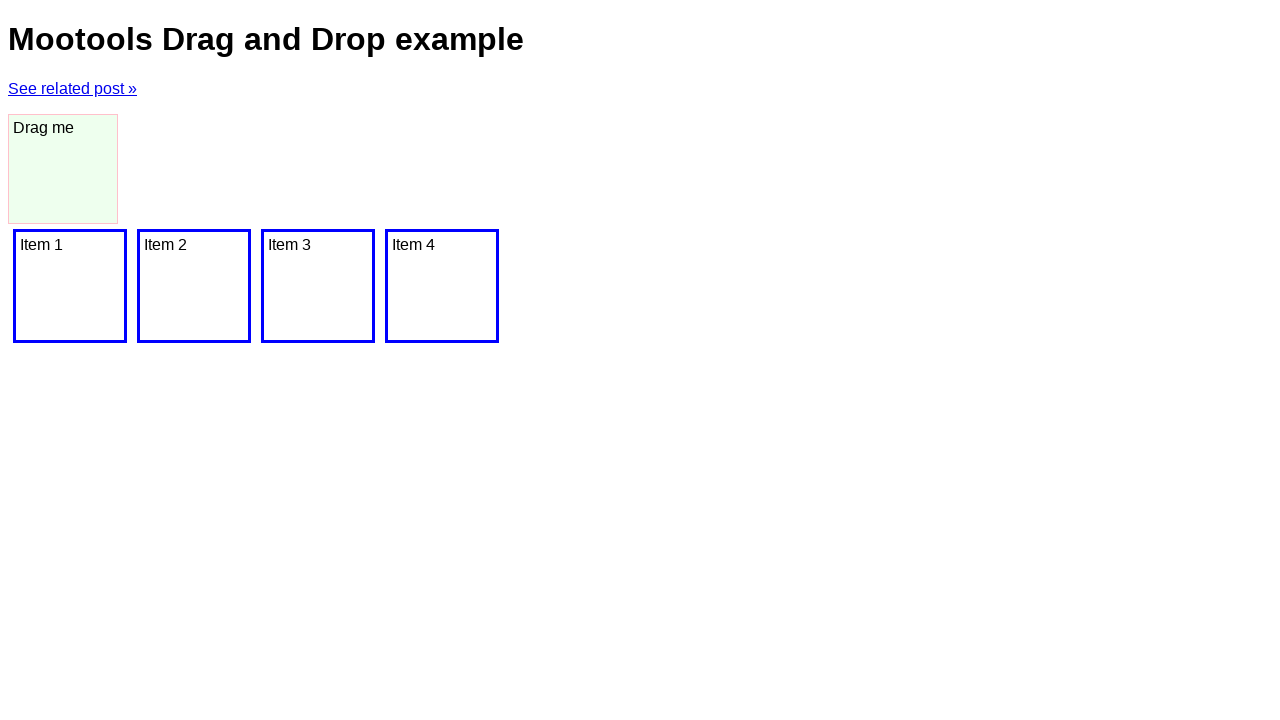

Located dragger element with id 'dragger'
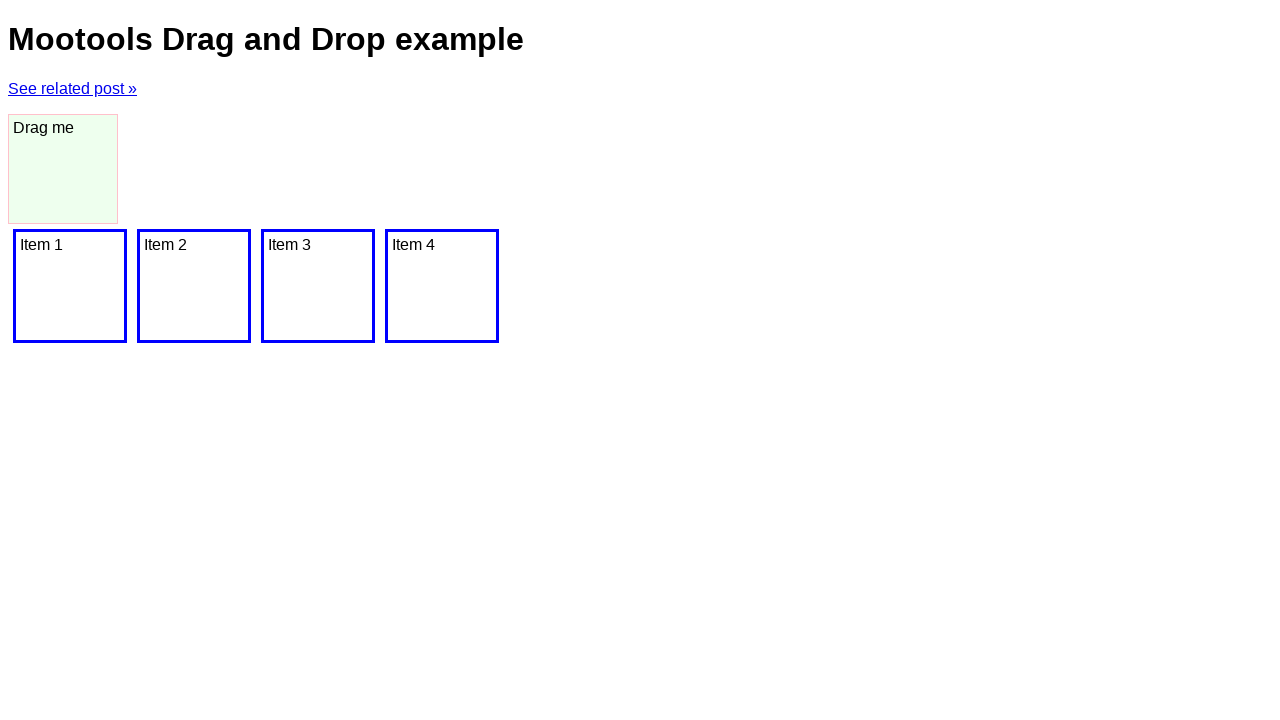

Located first drop zone target element
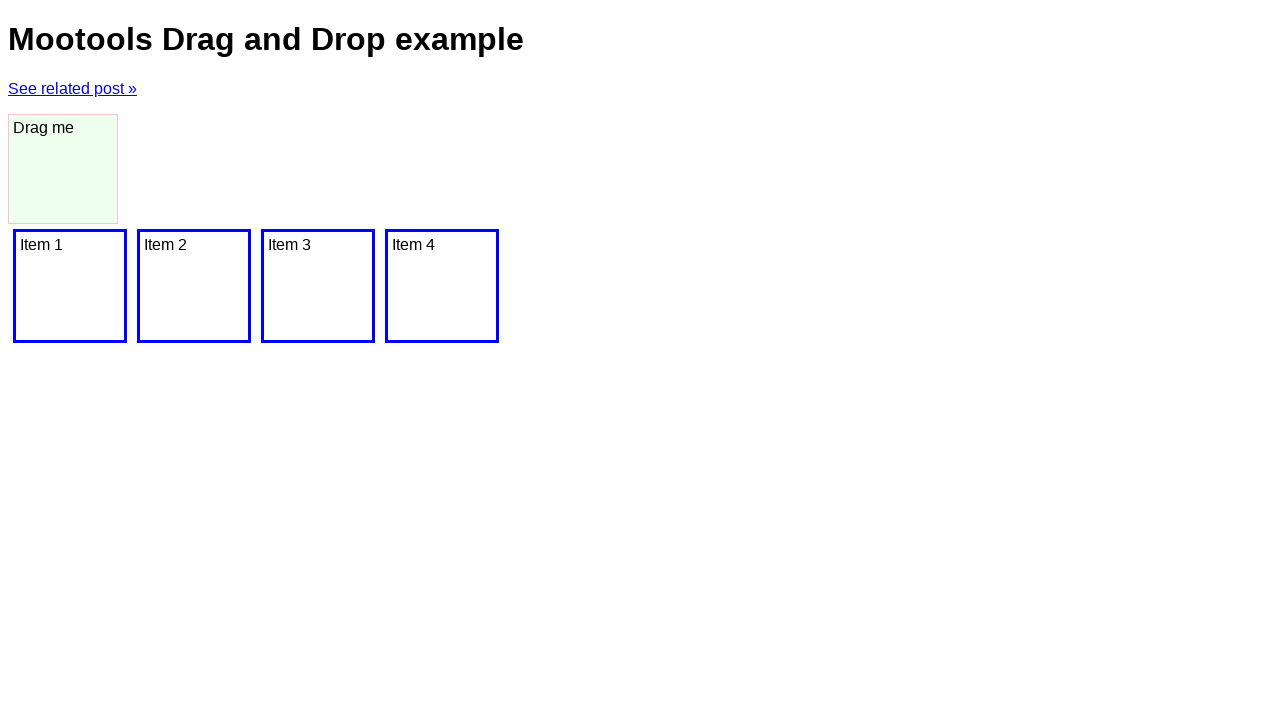

Dragged element to first drop zone at (70, 286)
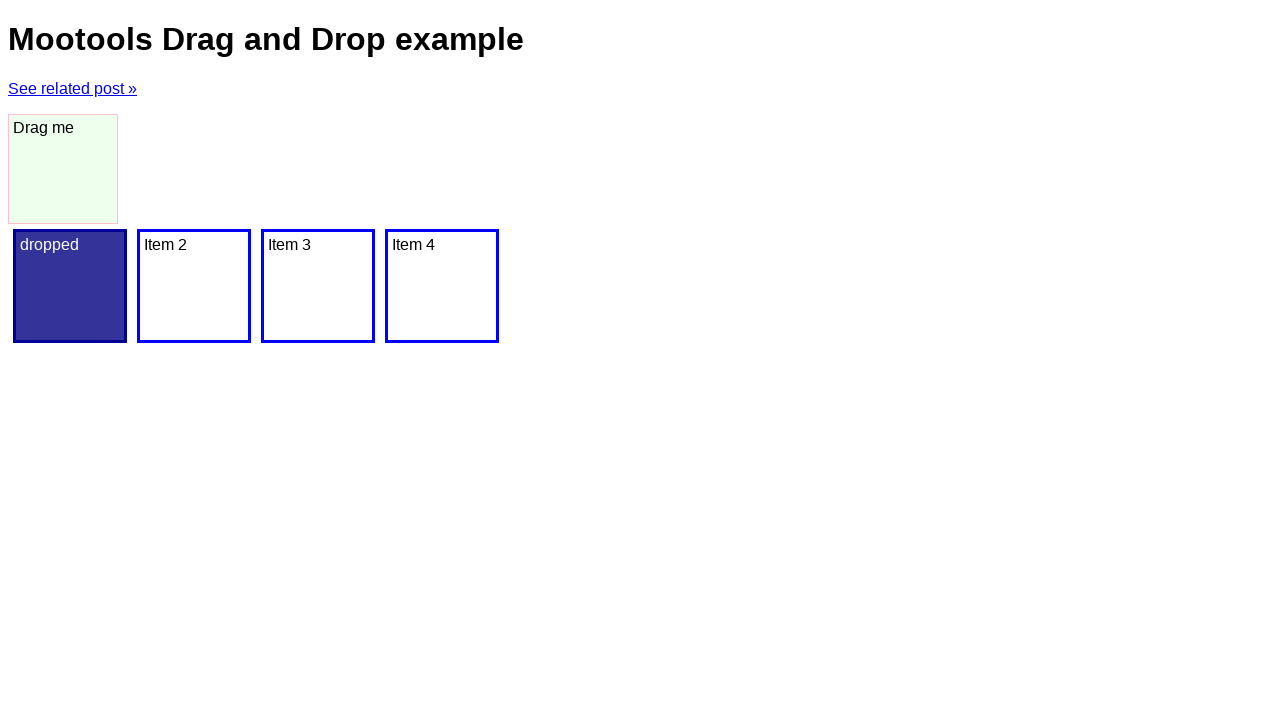

Located last drop zone item
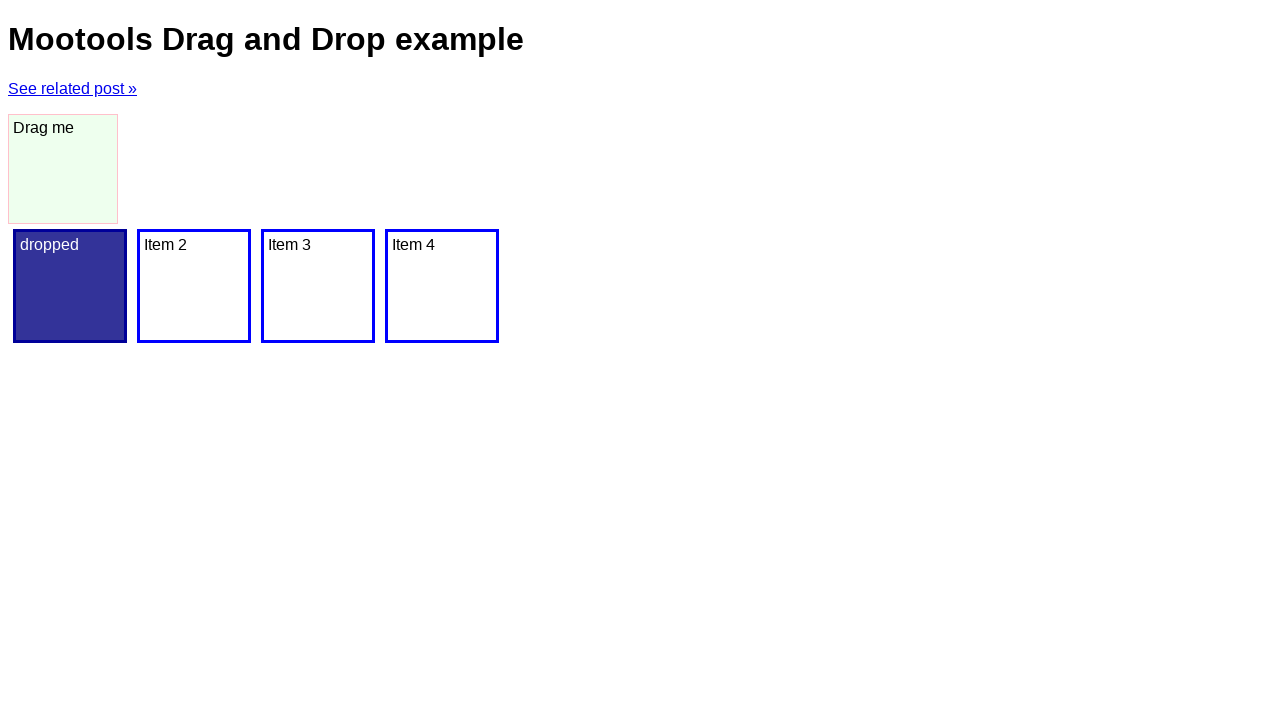

Dragged element to last drop zone item at (442, 286)
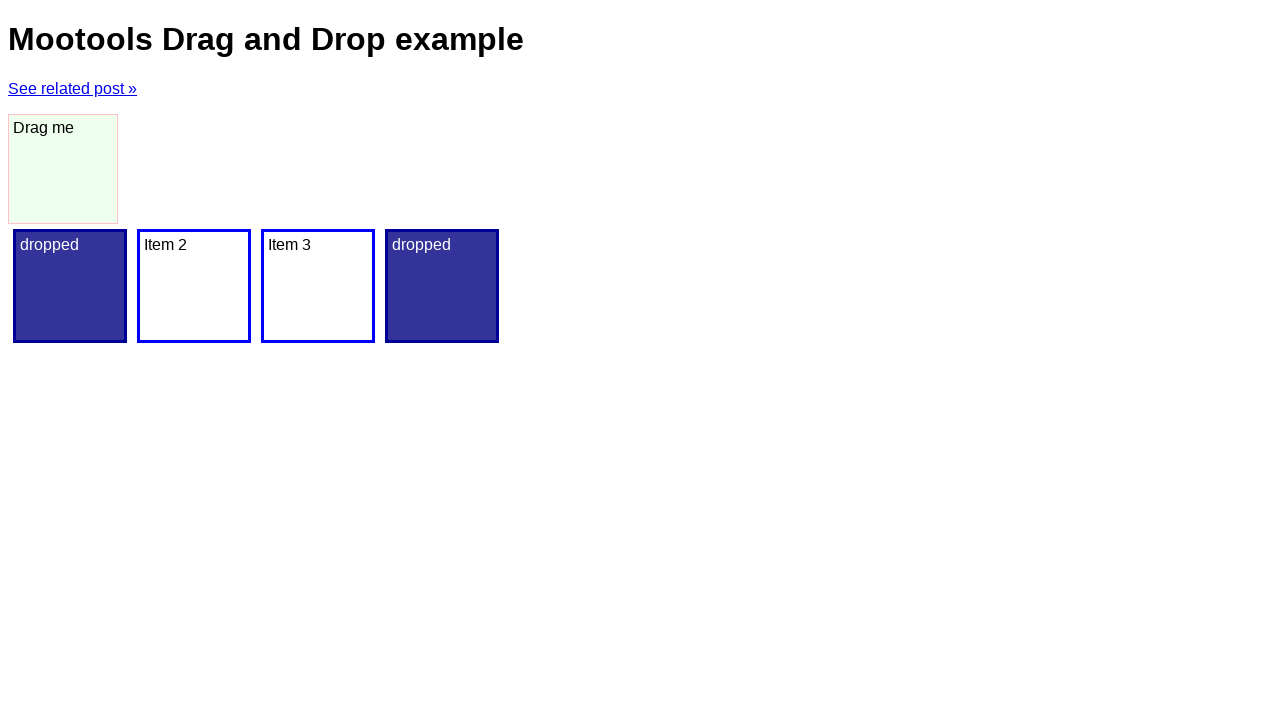

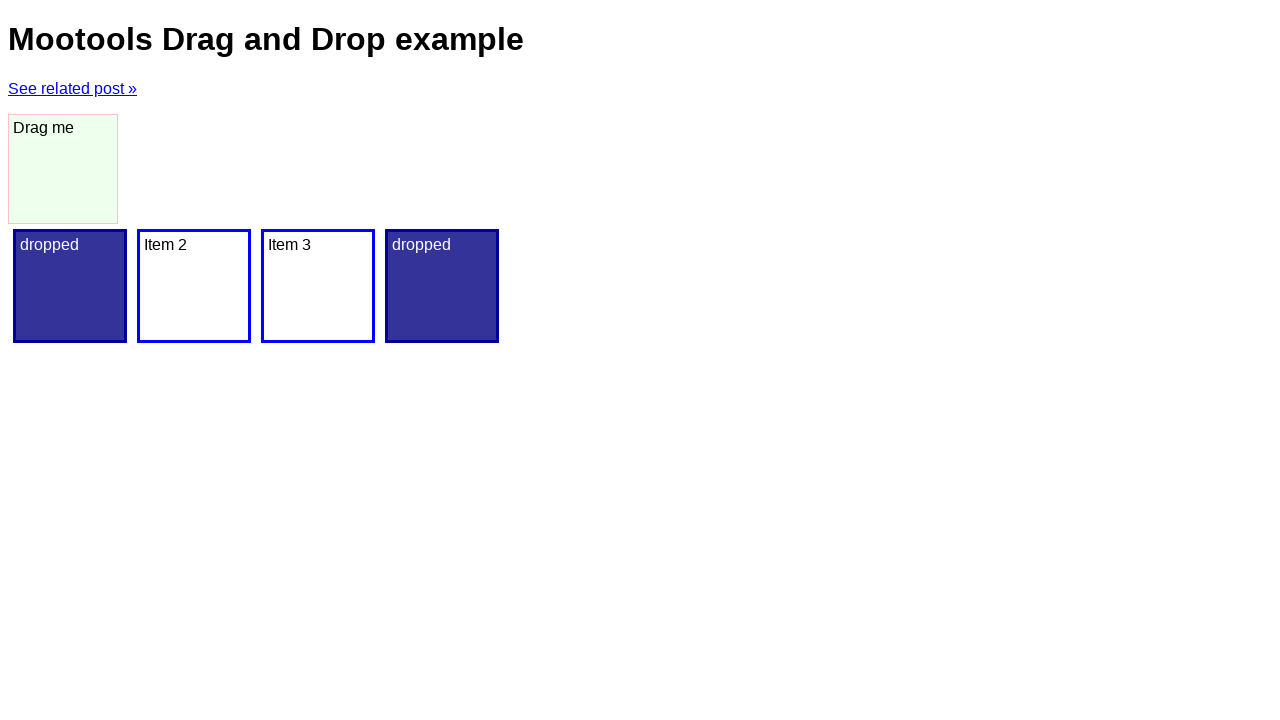